Tests the product search functionality on a liquor store website by entering a search term, submitting the search, waiting for product results to load, and expanding product inventory details.

Starting URL: https://wakeabc.com/search-results/

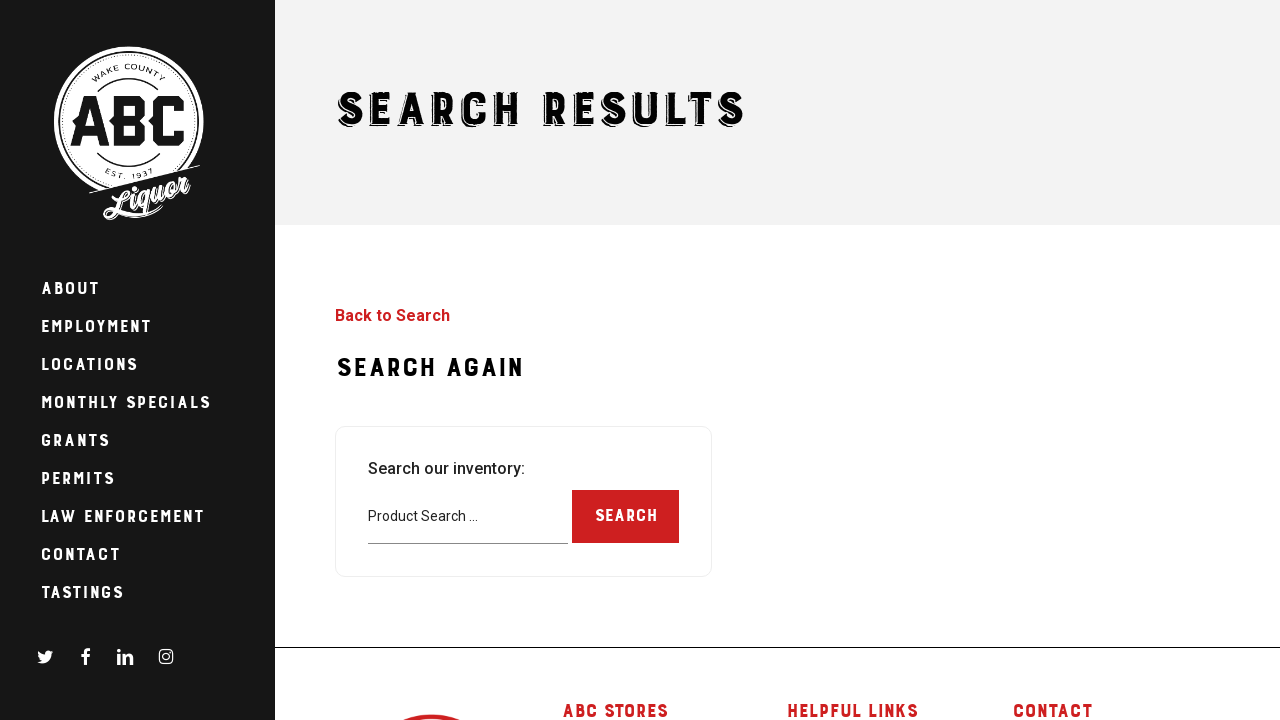

Filled product search field with 'Blanton' on input[name='productSearch']
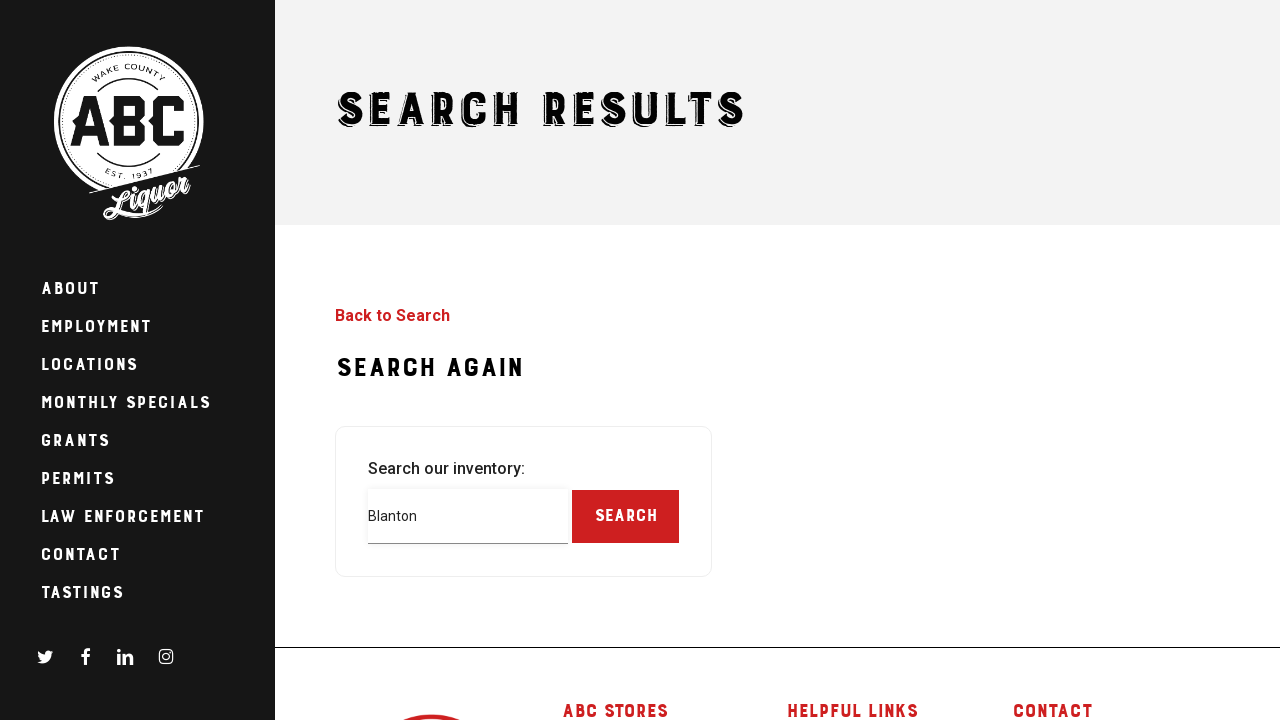

Submitted search by pressing Enter on input[name='productSearch']
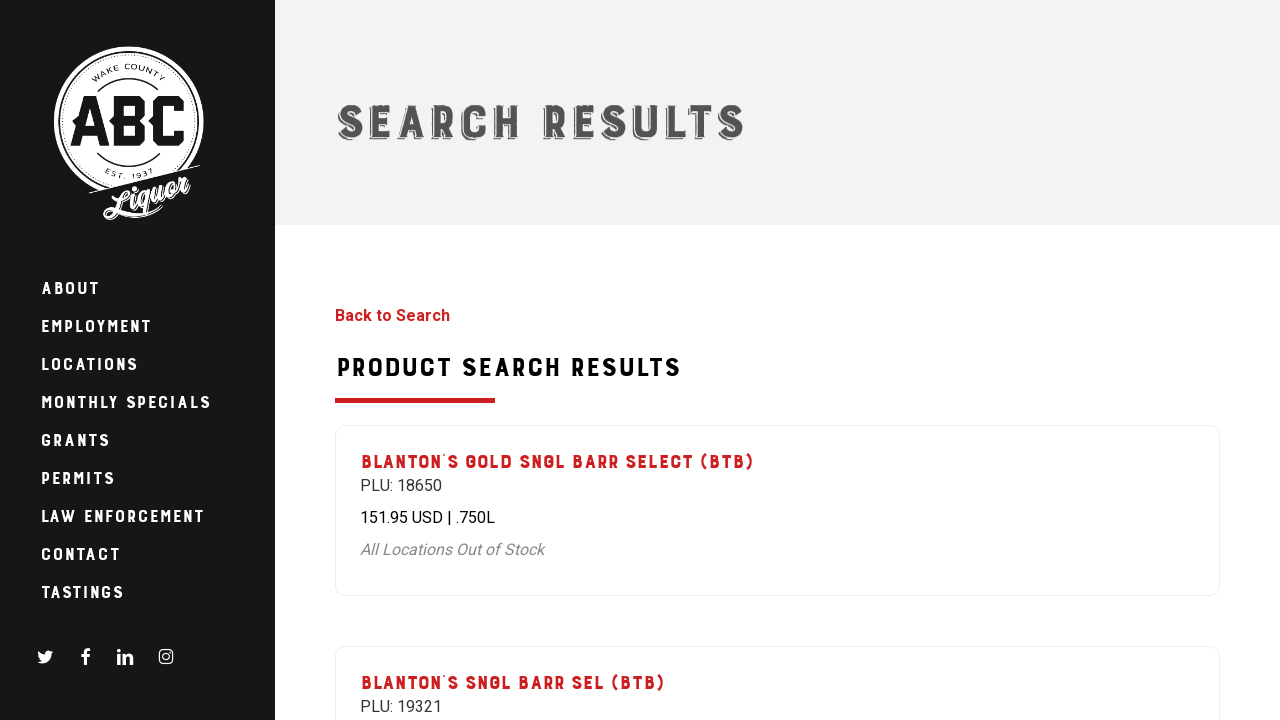

Product results loaded
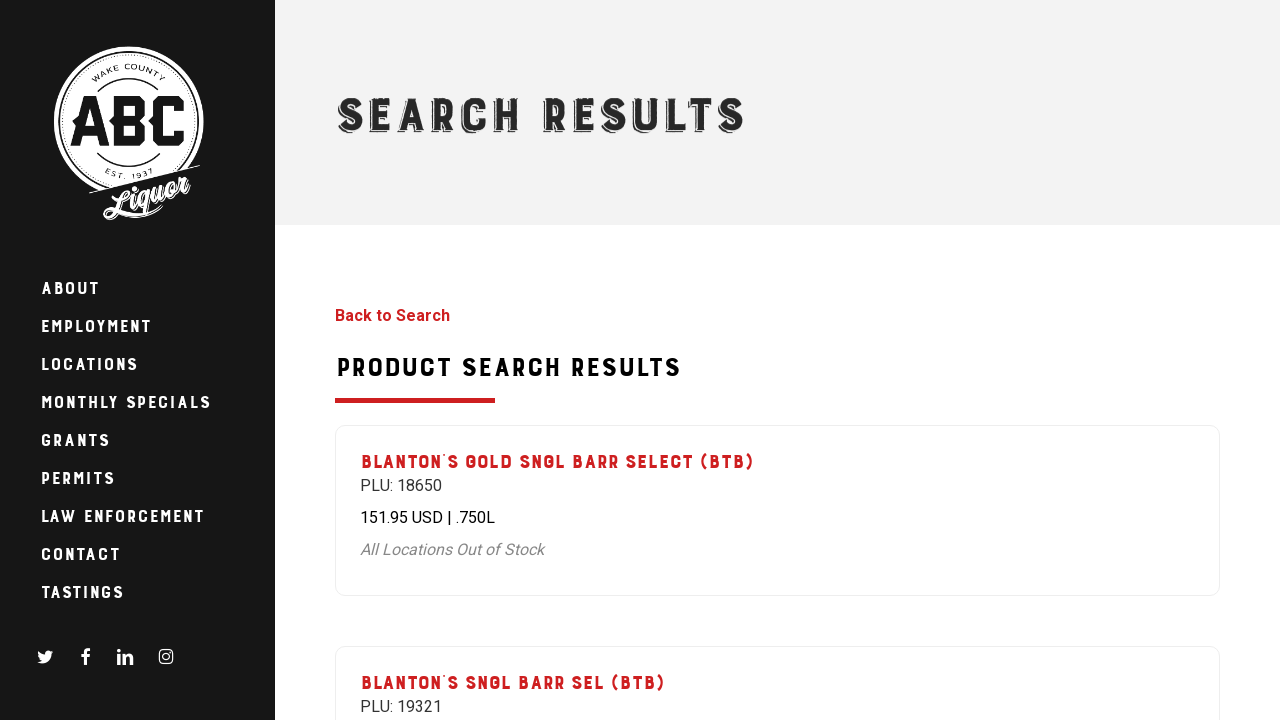

Located first product element
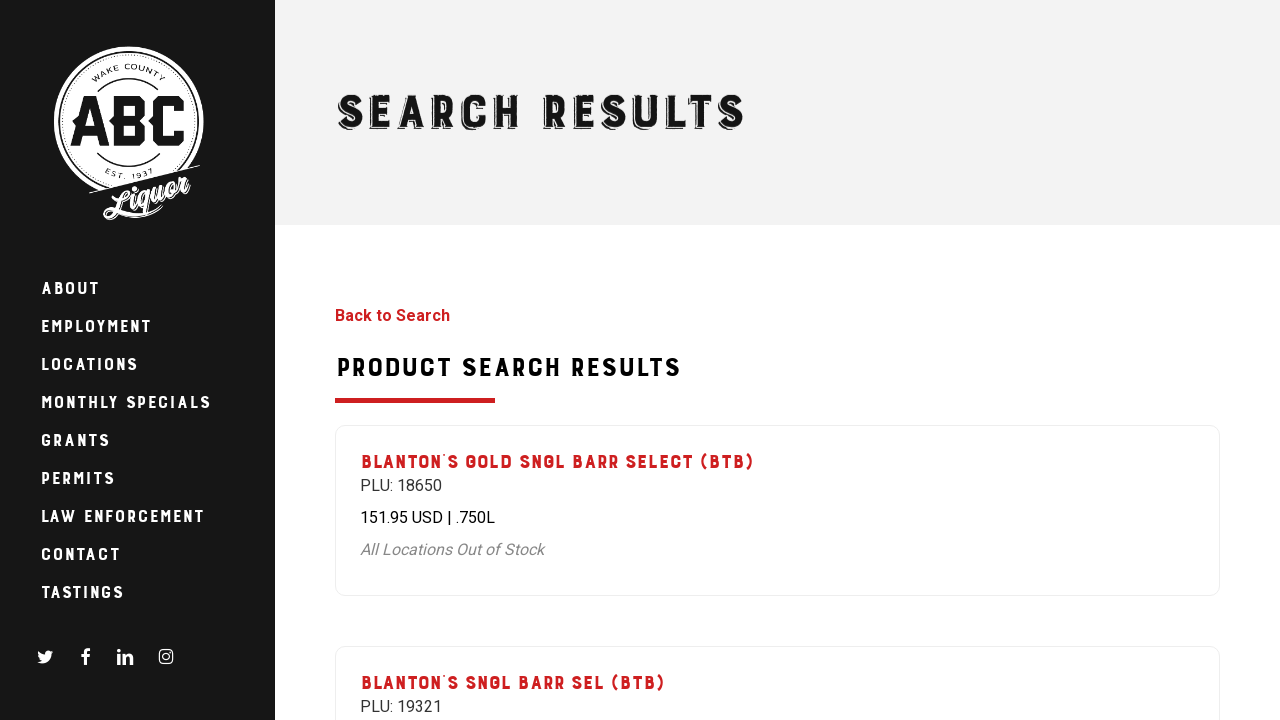

Located collapse button for first product
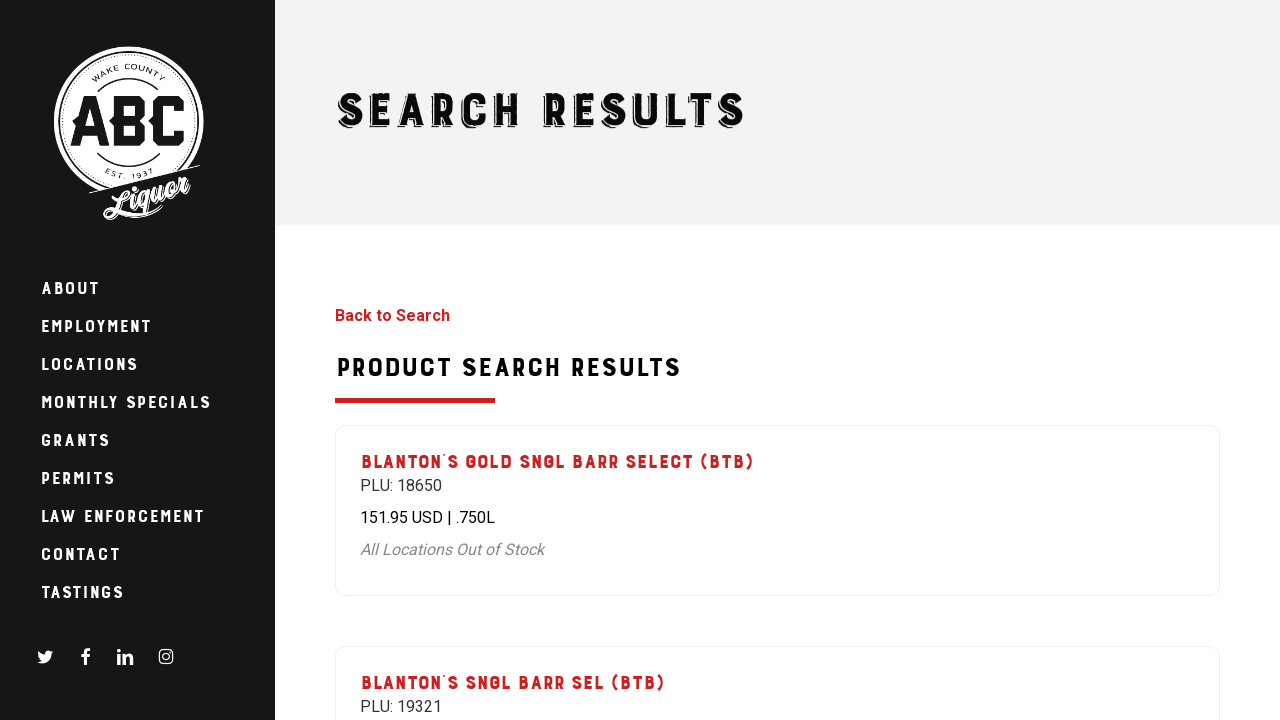

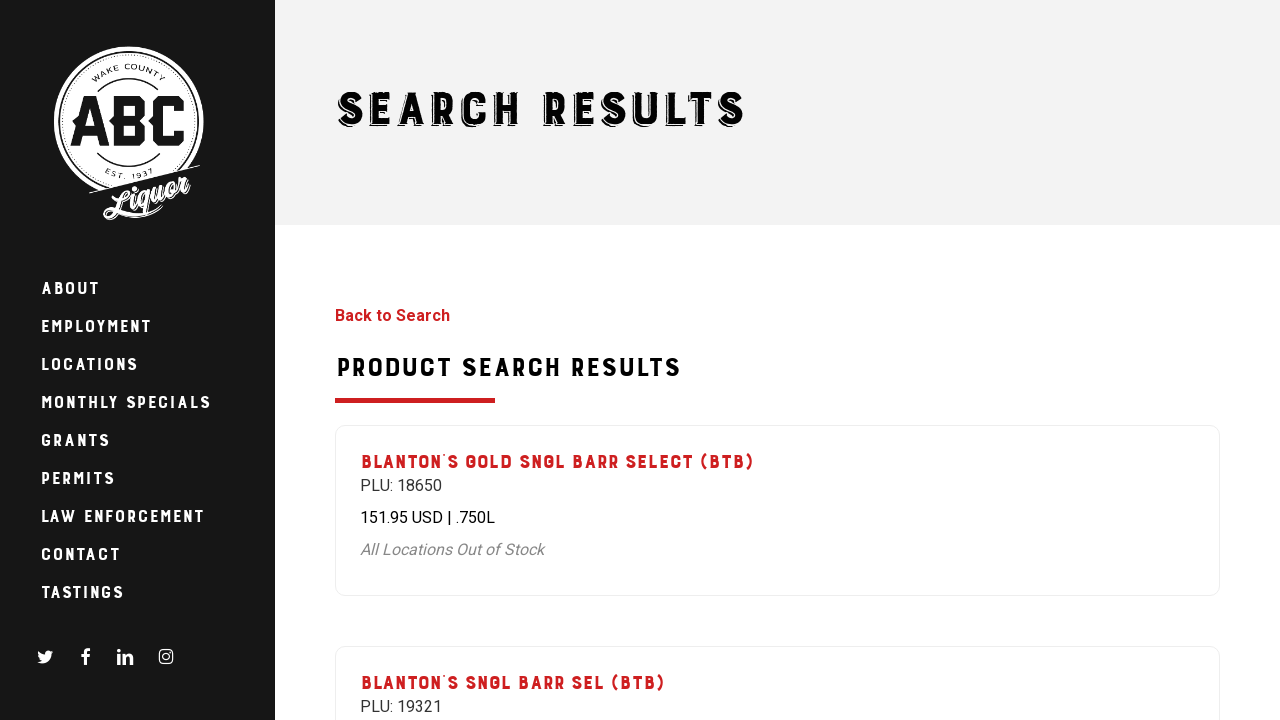